Tests JavaScript confirm alert functionality by navigating to the alerts page, triggering a JS confirm dialog, accepting it, and verifying the result message displays correctly.

Starting URL: https://the-internet.herokuapp.com

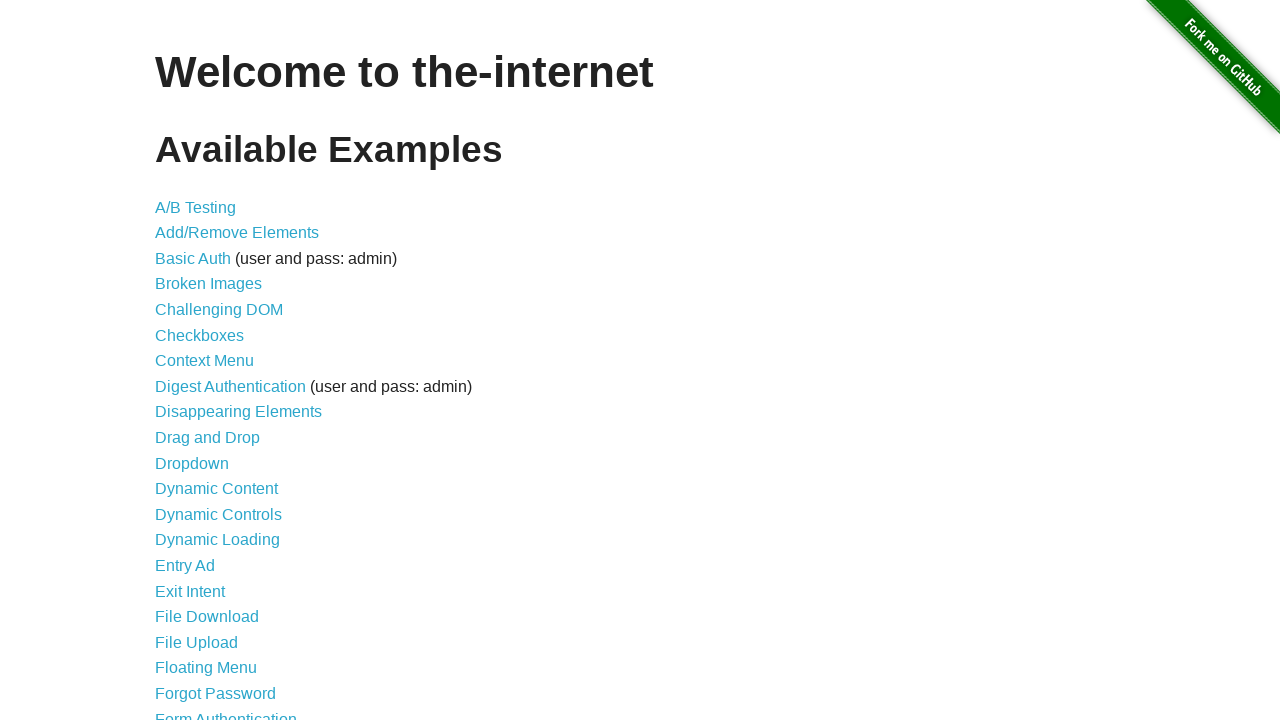

Navigated to the-internet.herokuapp.com homepage
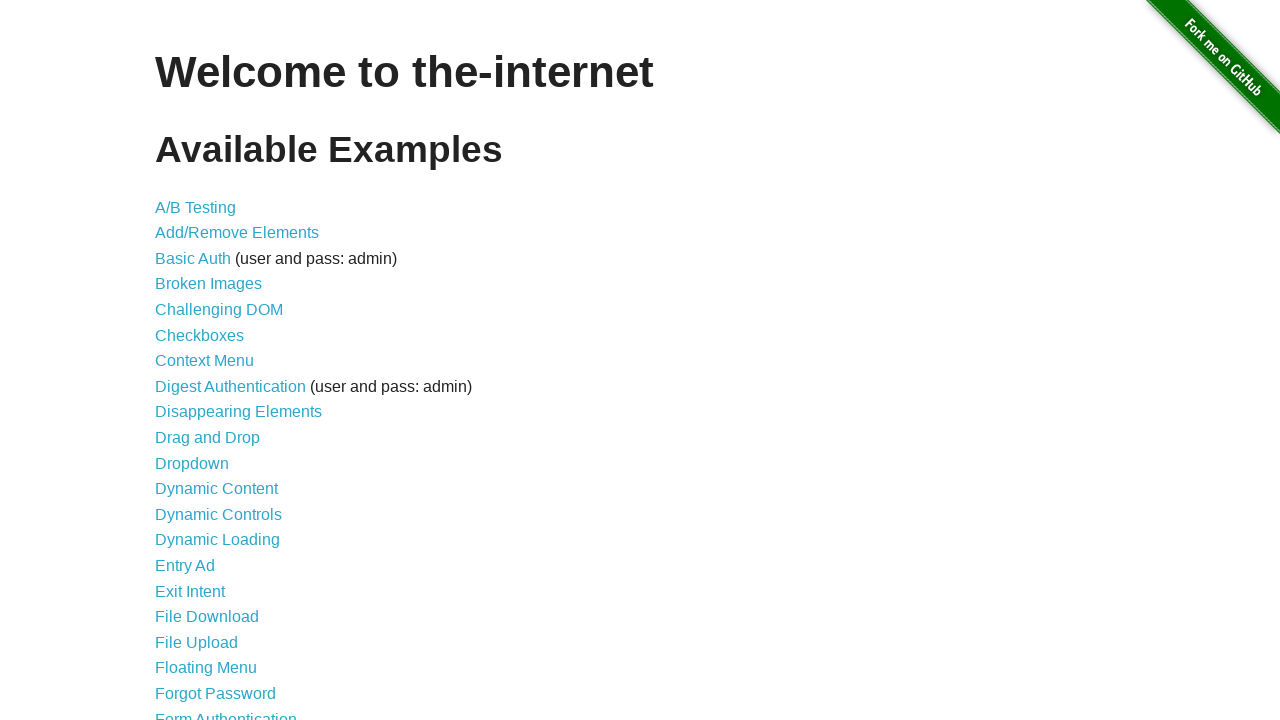

Clicked on JavaScript Alerts link at (214, 361) on xpath=//a[contains(text(),'JavaScript Alerts')]
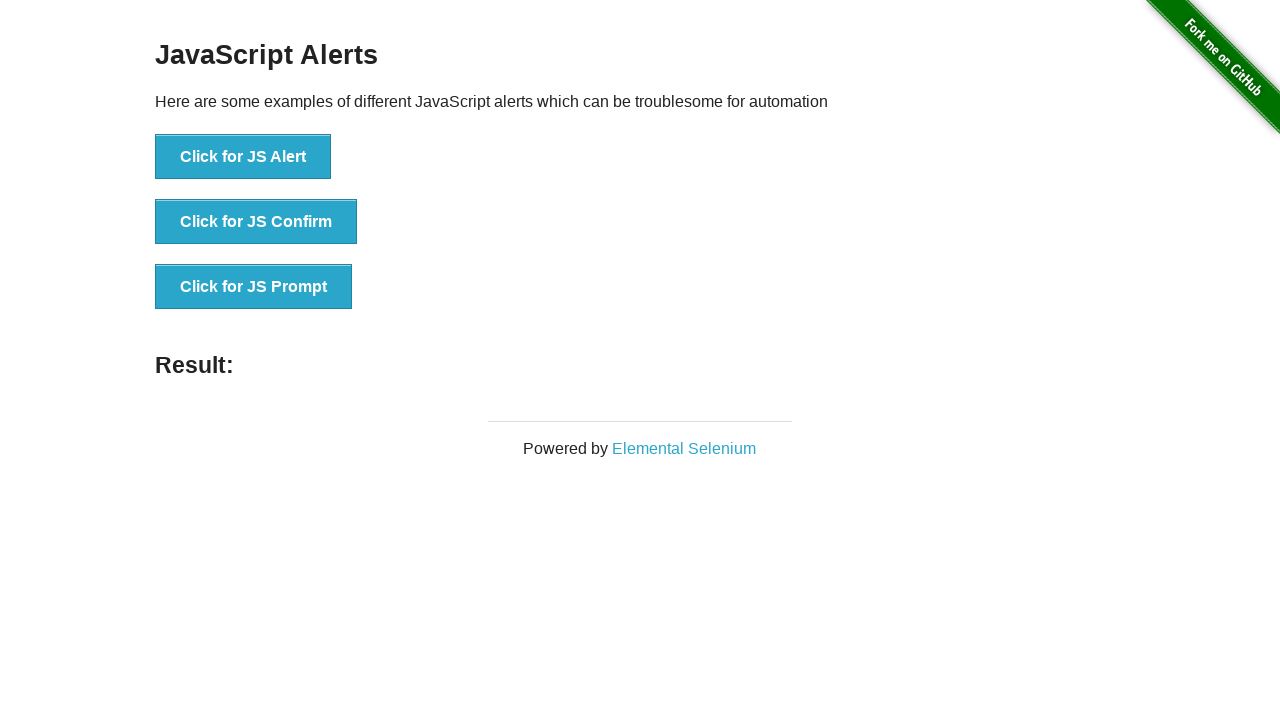

Set up dialog handler to accept confirm dialogs
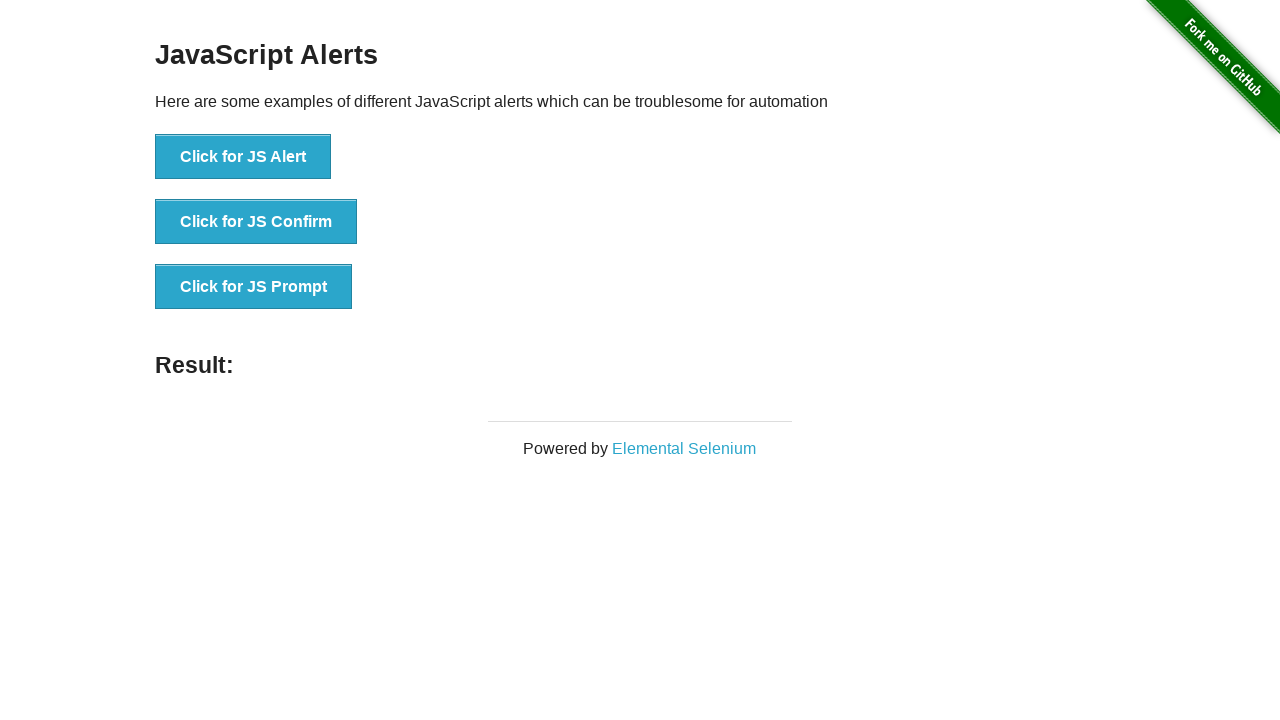

Clicked button to trigger JS Confirm dialog at (256, 222) on xpath=//button[contains(text(),'Click for JS Confirm')]
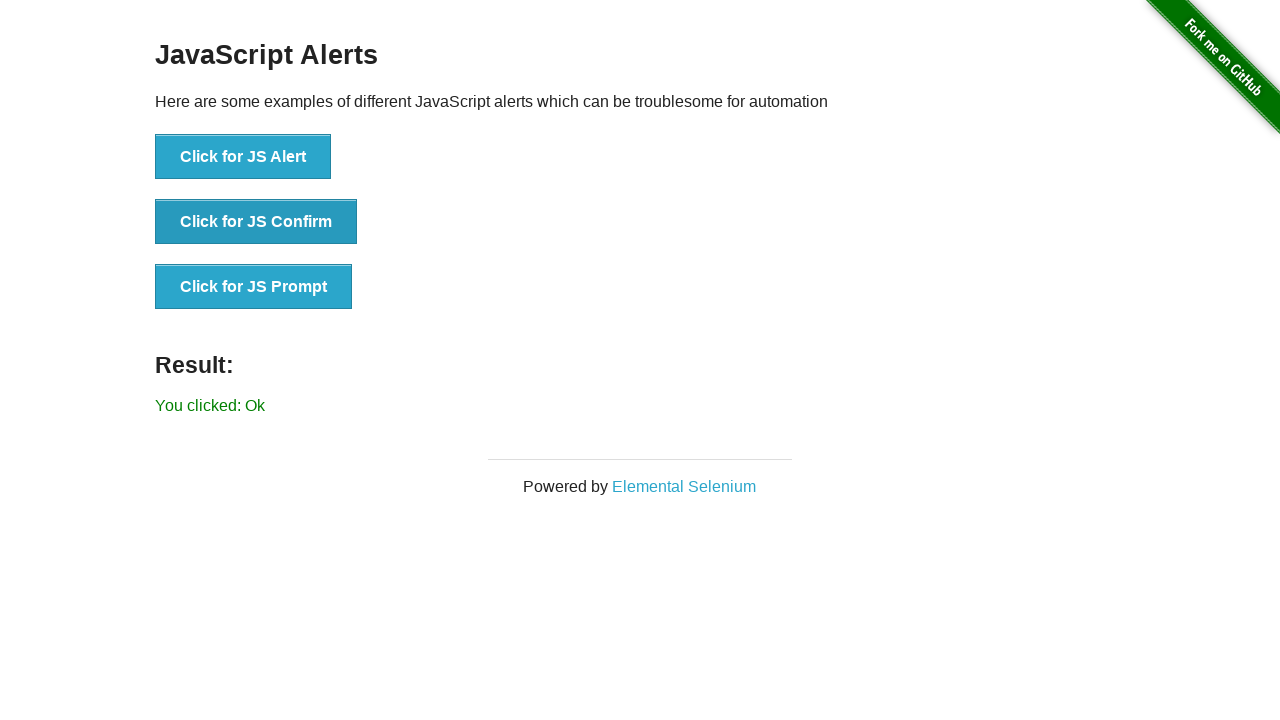

Result message element loaded
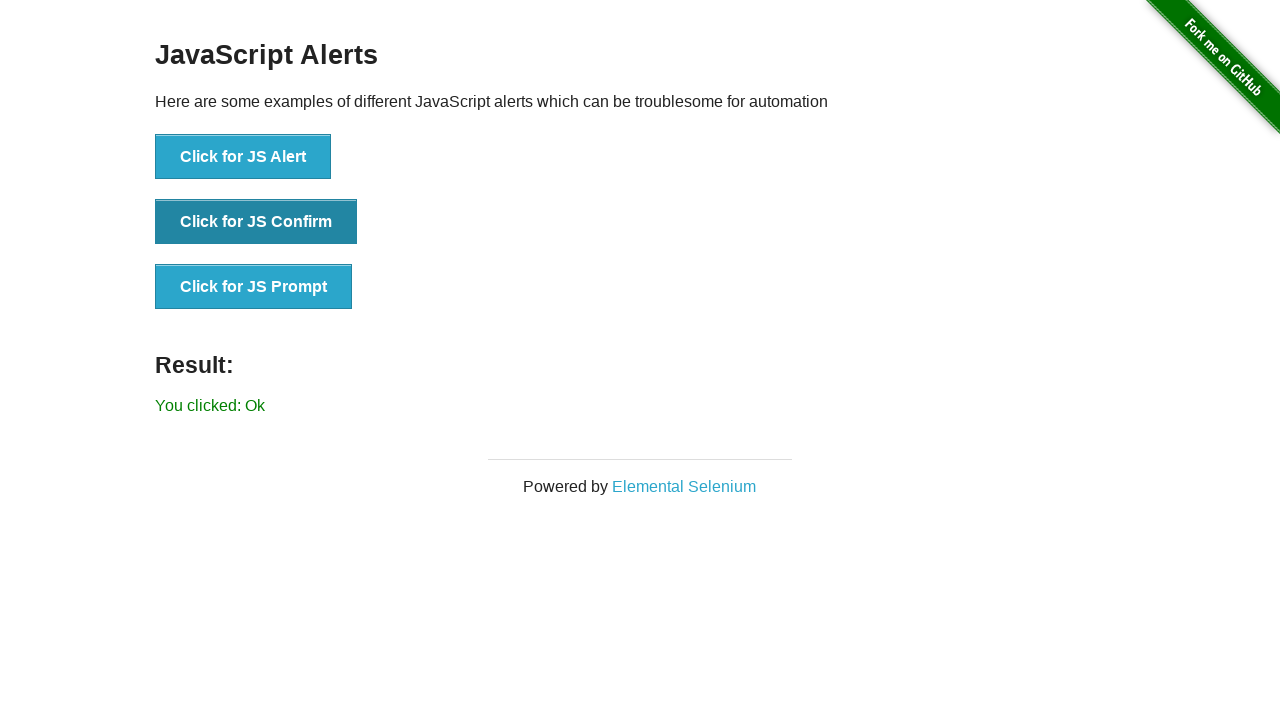

Retrieved result text: 'You clicked: Ok'
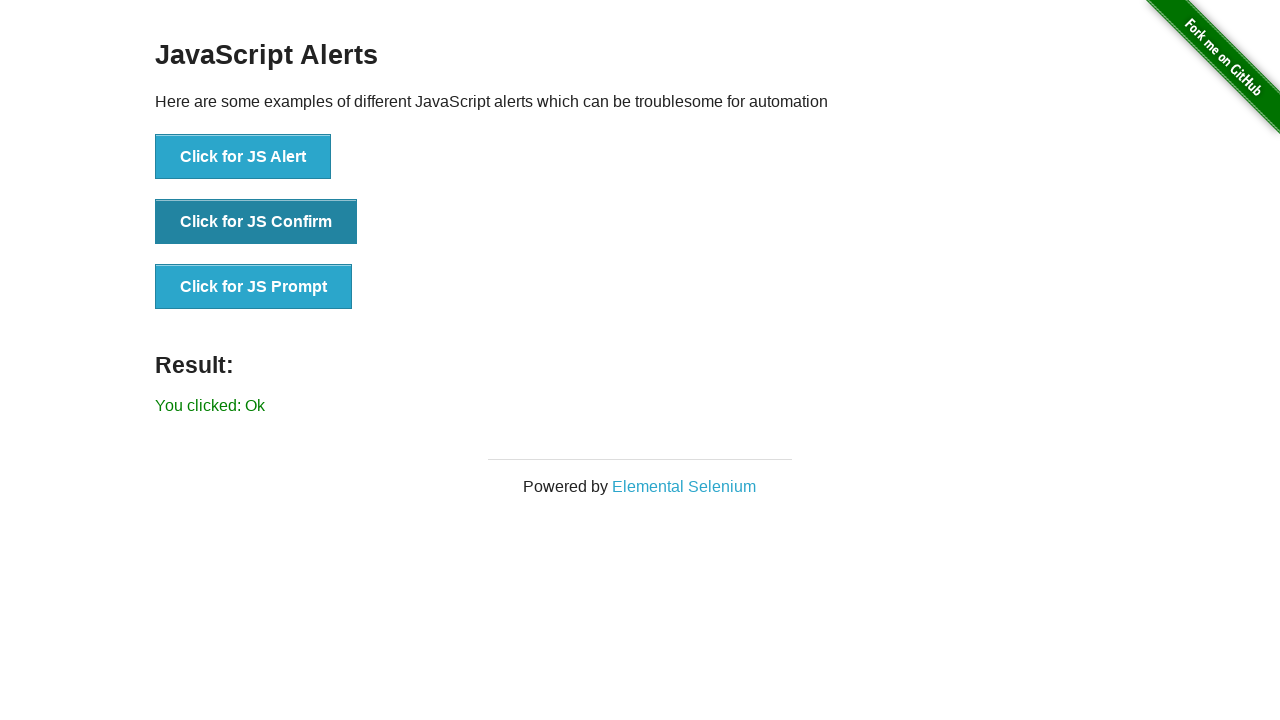

Verified result text matches expected value 'You clicked: Ok'
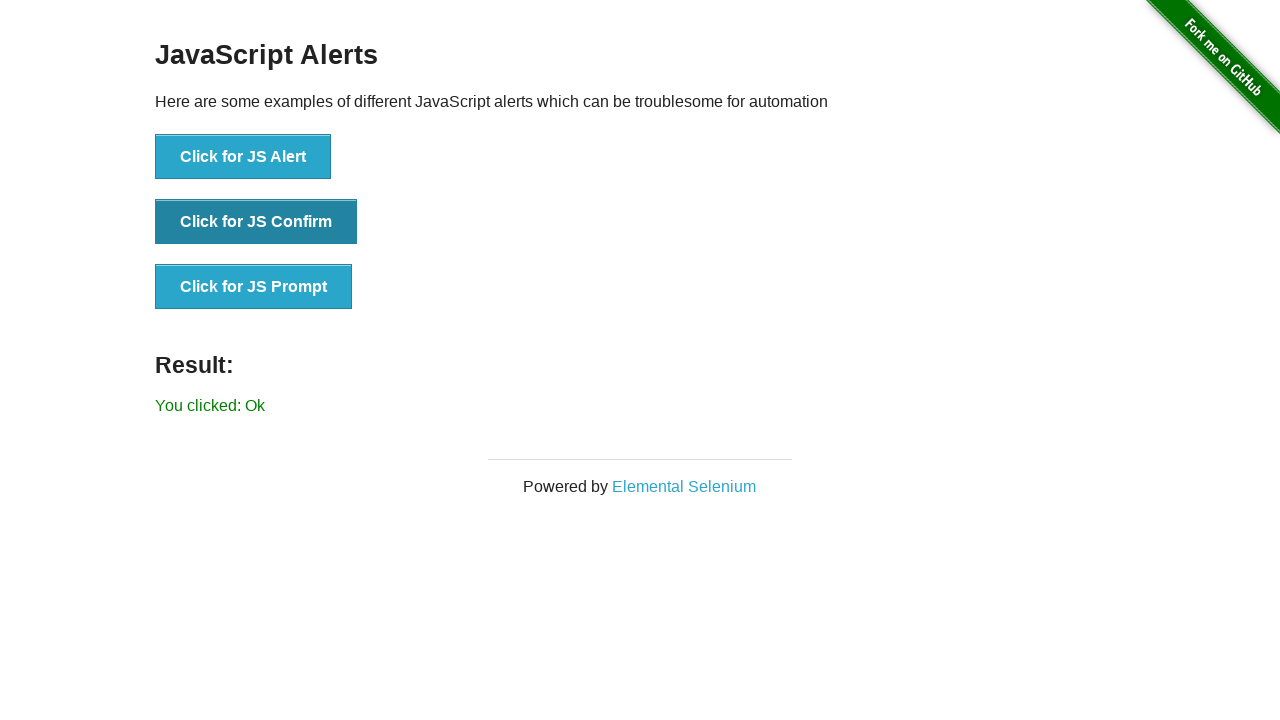

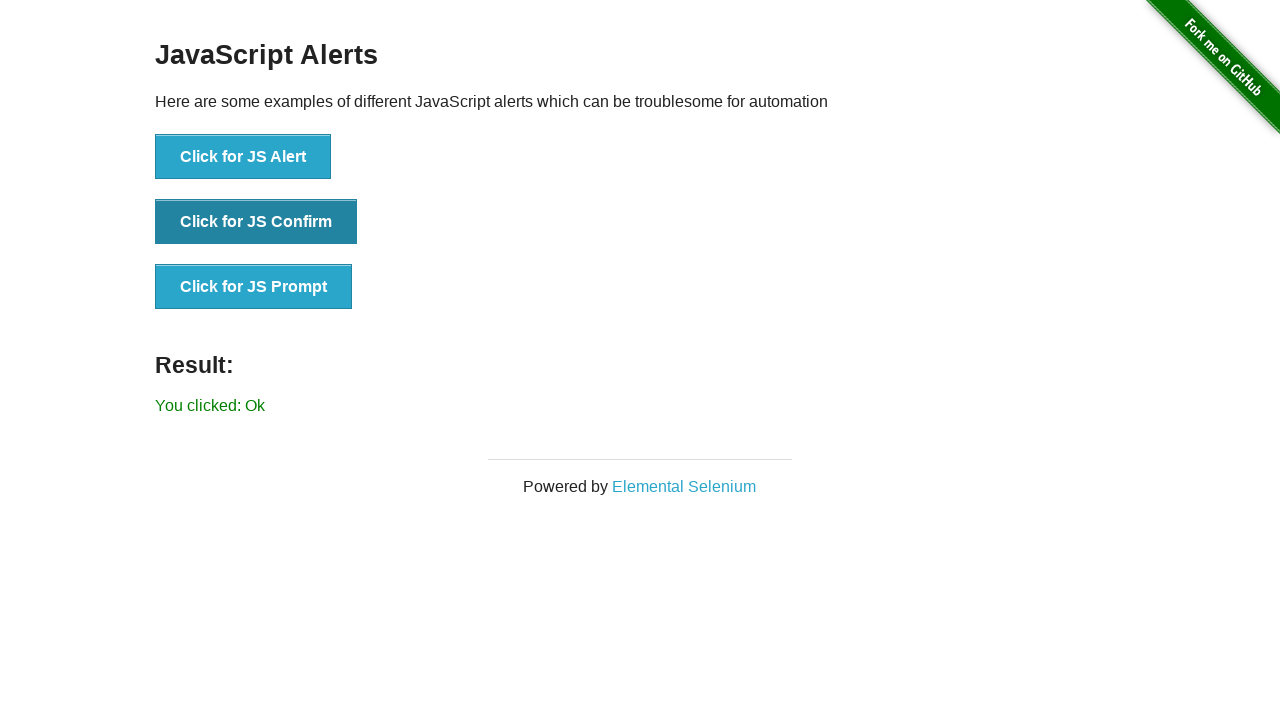